Tests static dropdown functionality by selecting currency options using three different methods: by index, by visible text, and by value.

Starting URL: https://rahulshettyacademy.com/dropdownsPractise/

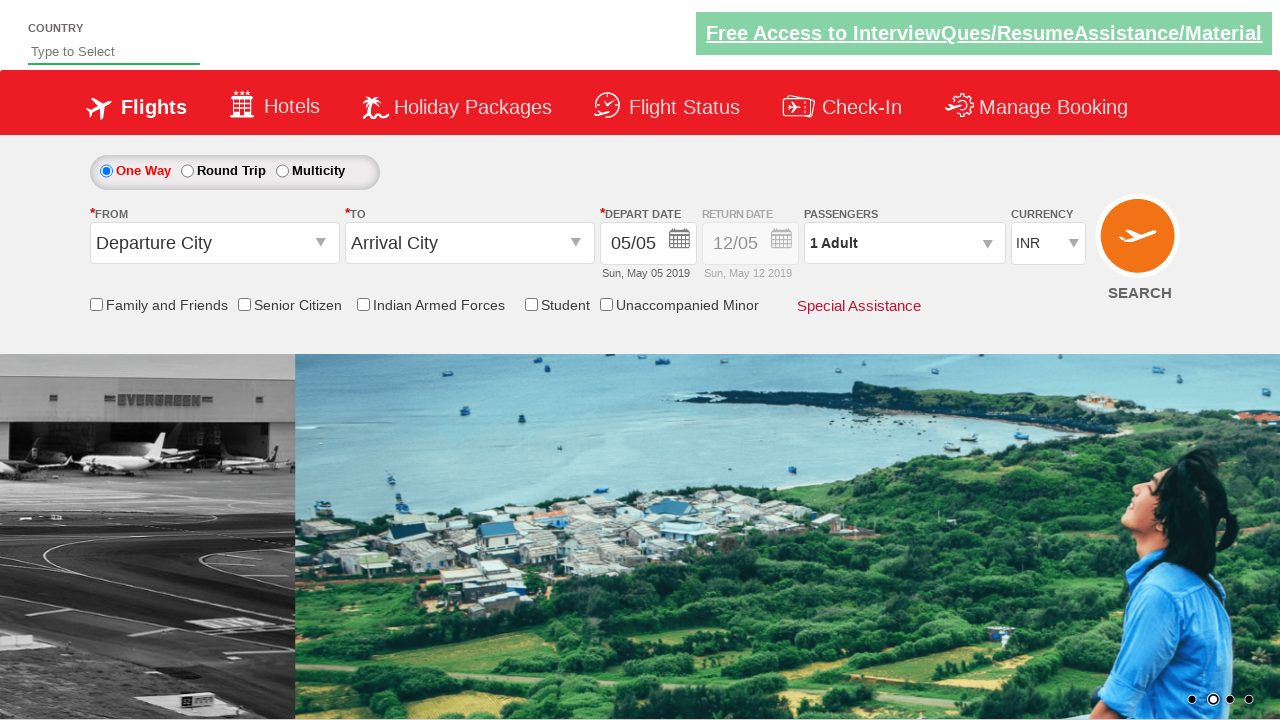

Selected dropdown option by index 3 on #ctl00_mainContent_DropDownListCurrency
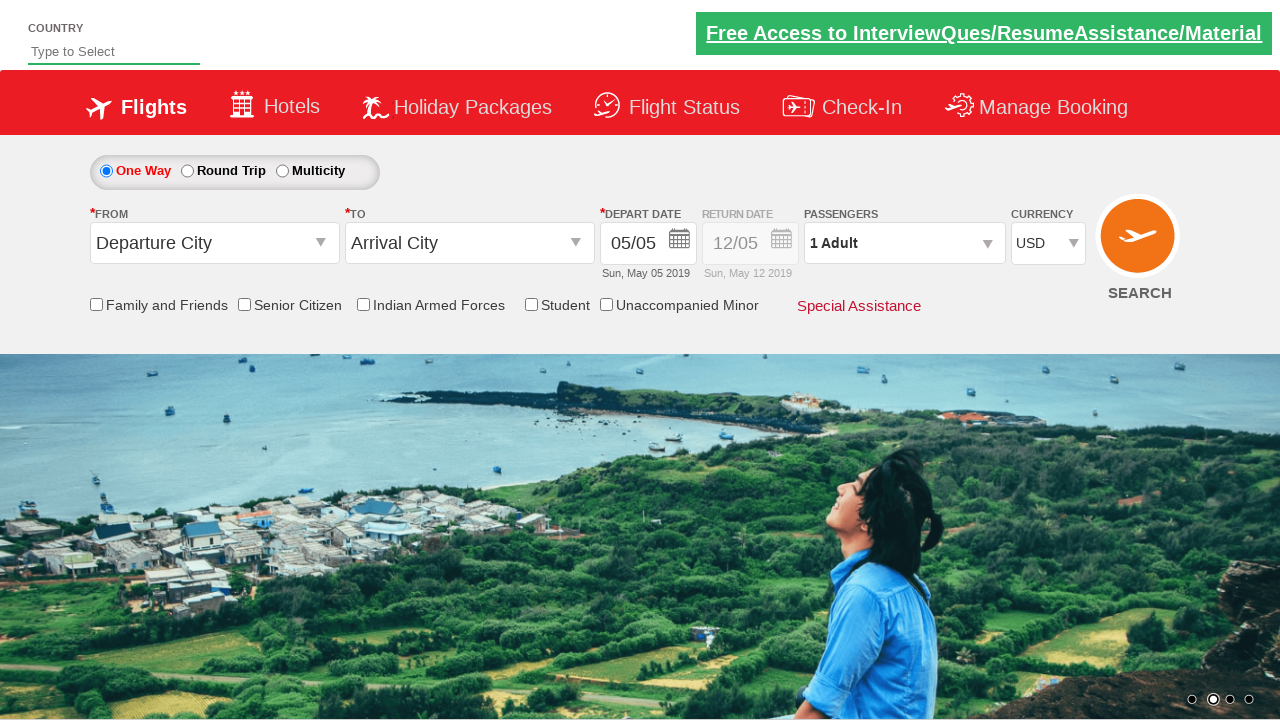

Selected dropdown option by visible text 'AED' on #ctl00_mainContent_DropDownListCurrency
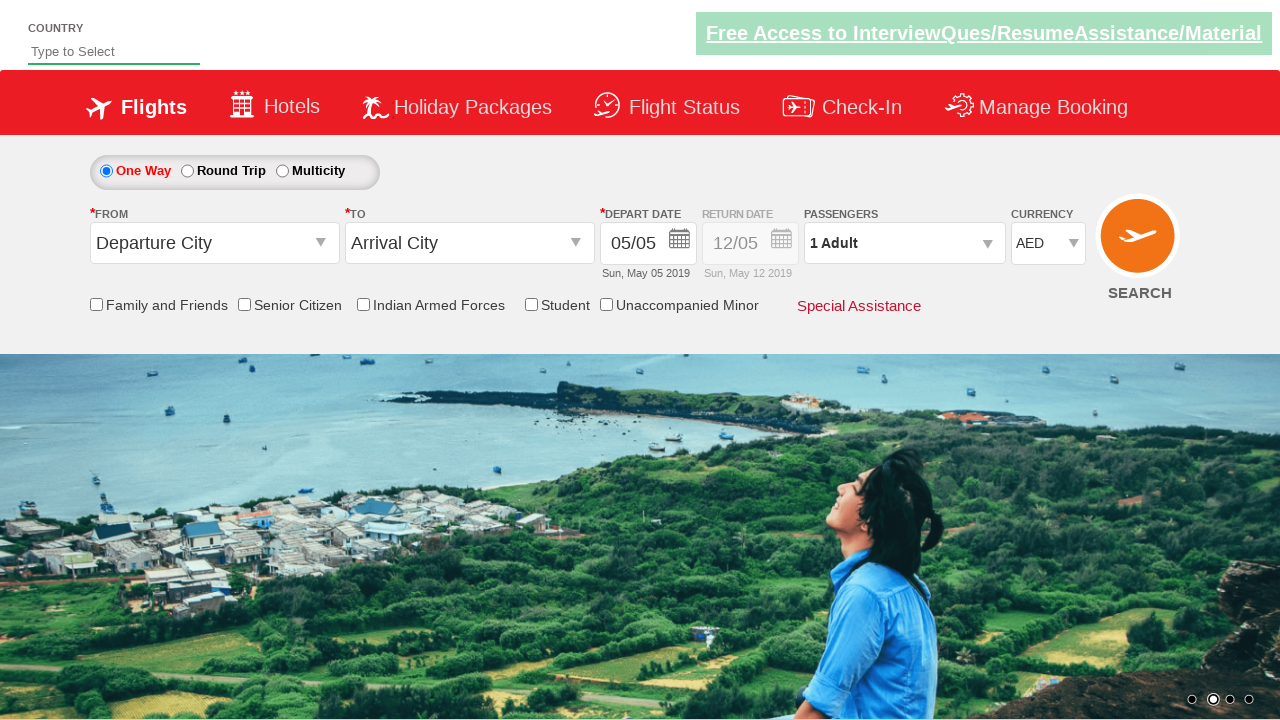

Selected dropdown option by value 'INR' on #ctl00_mainContent_DropDownListCurrency
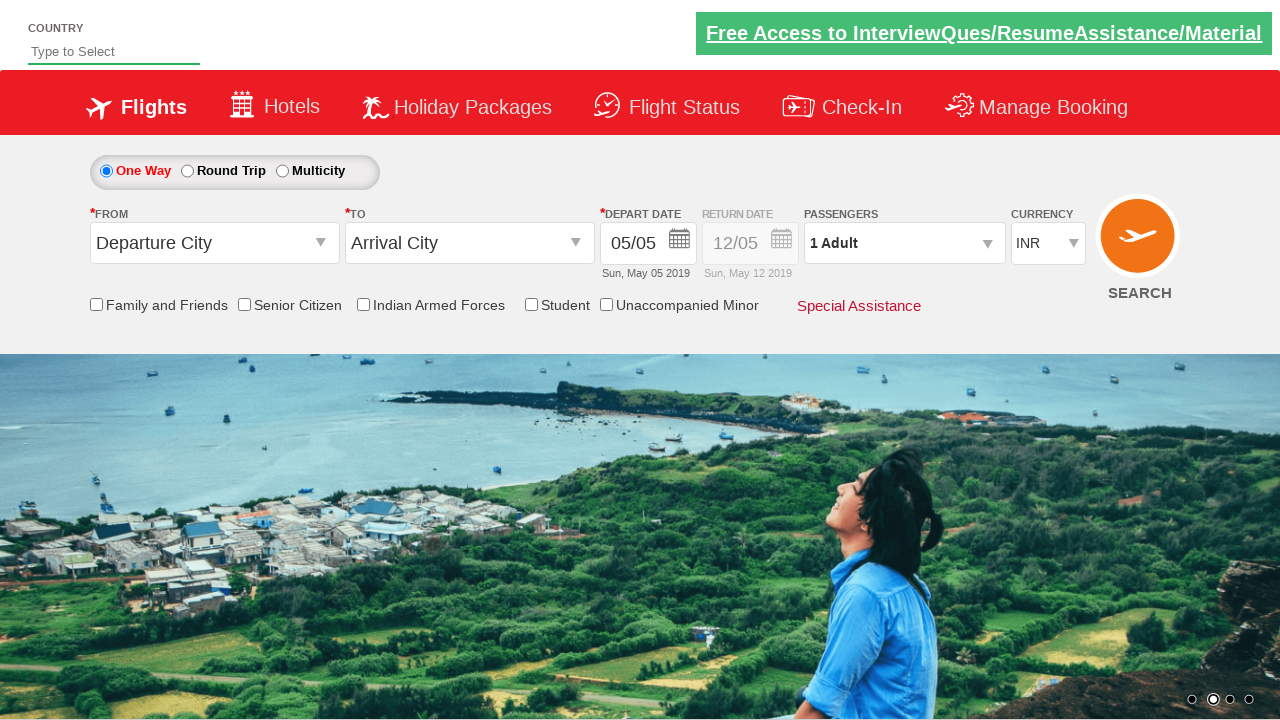

Waited 500ms for selection to apply
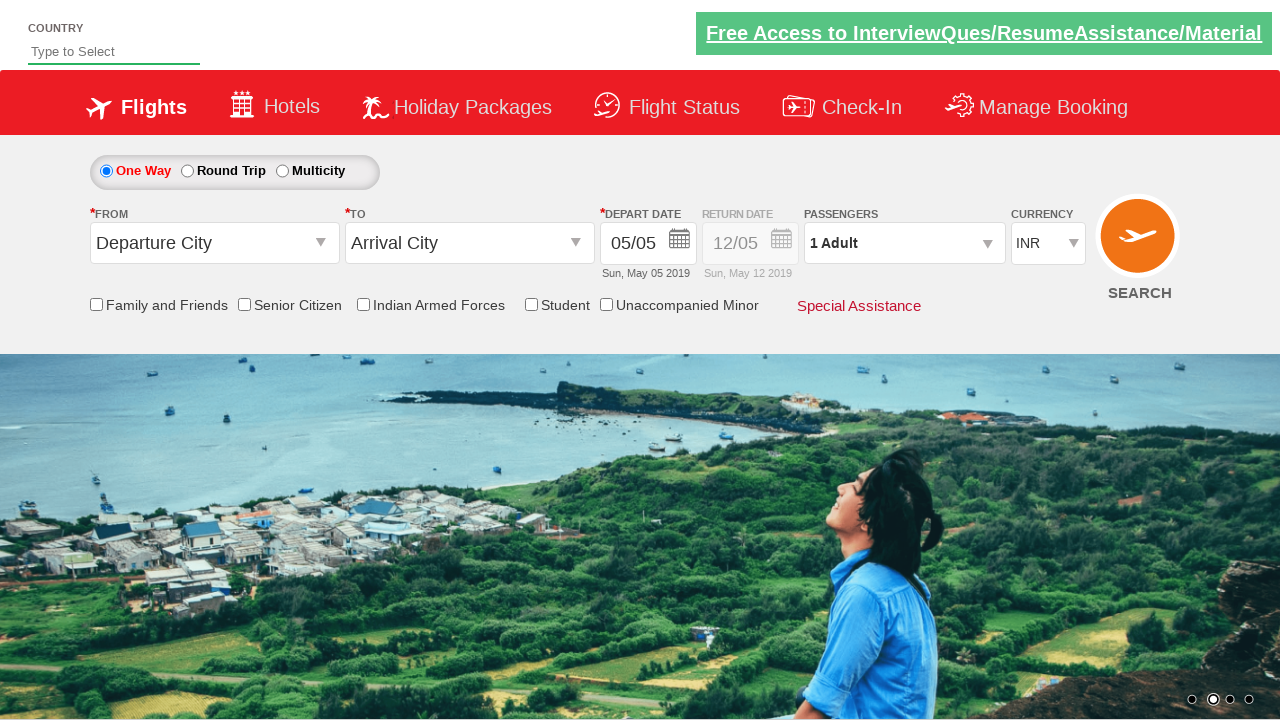

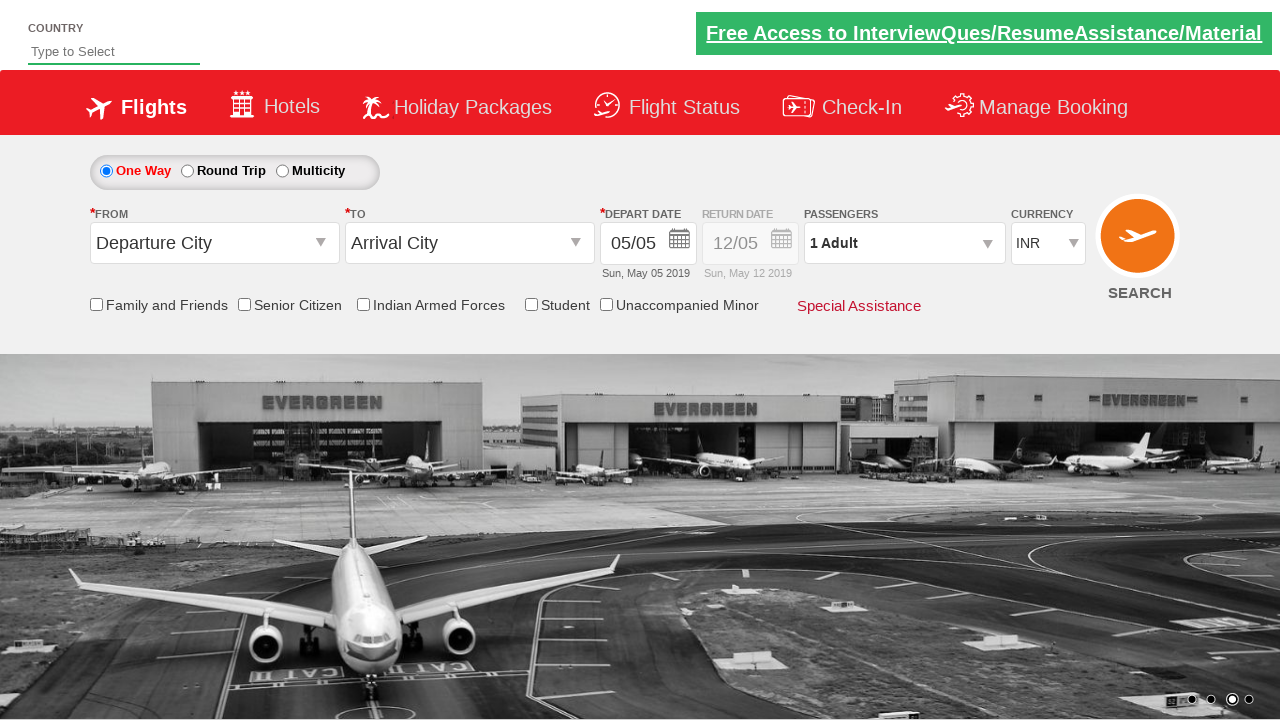